Tests the resizable widget functionality by locating the resize handle and dragging it to resize the element using click-and-hold with offset movement.

Starting URL: https://demo.automationtesting.in/Resizable.html

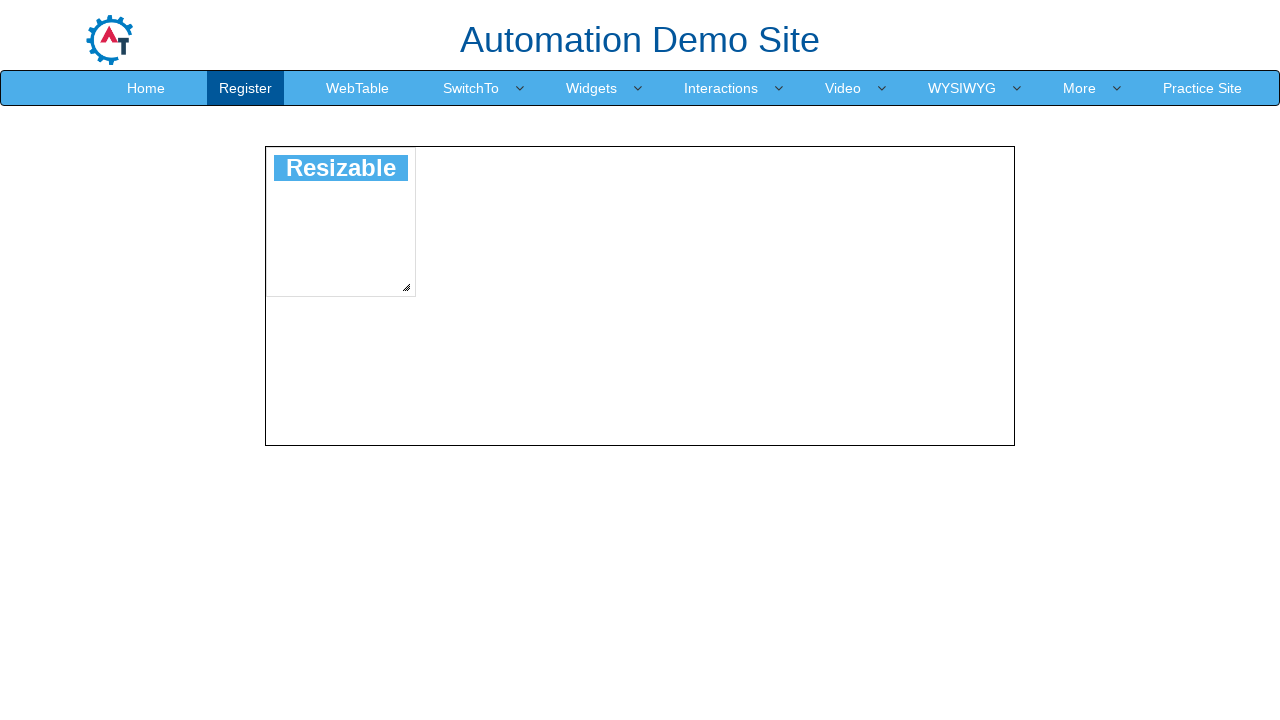

Waited for resizable widget to load
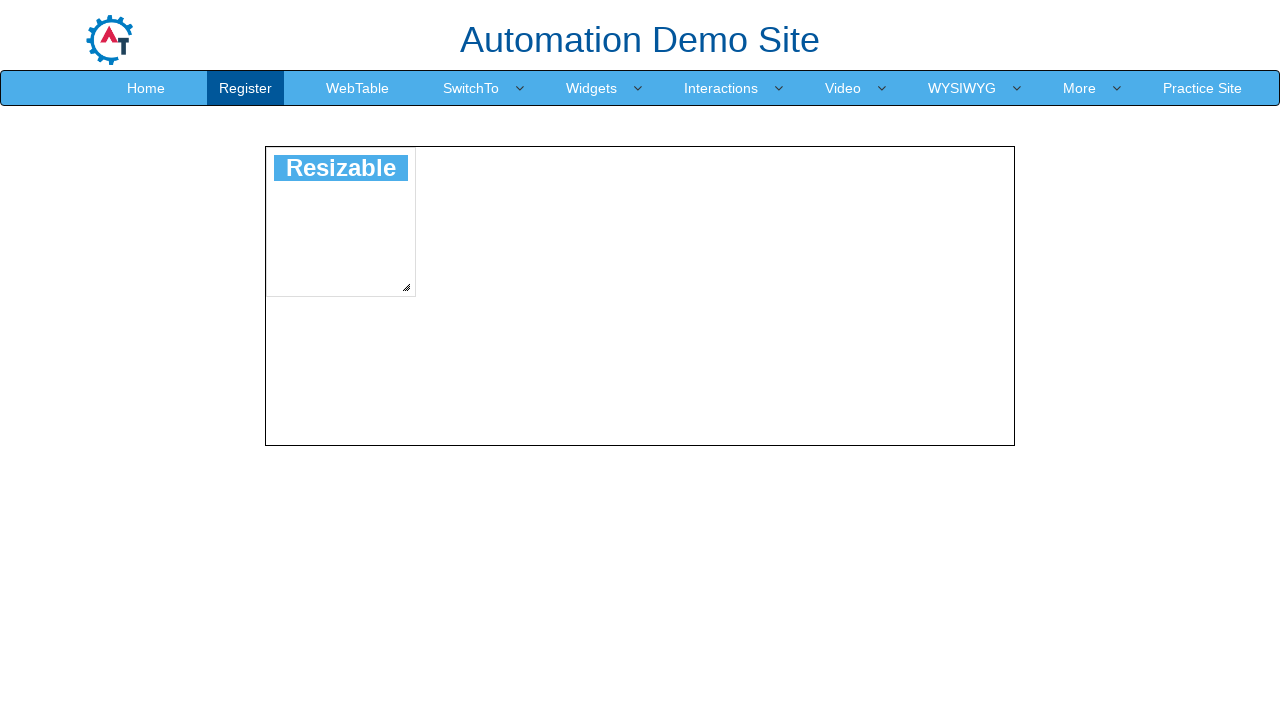

Located the resize handle element
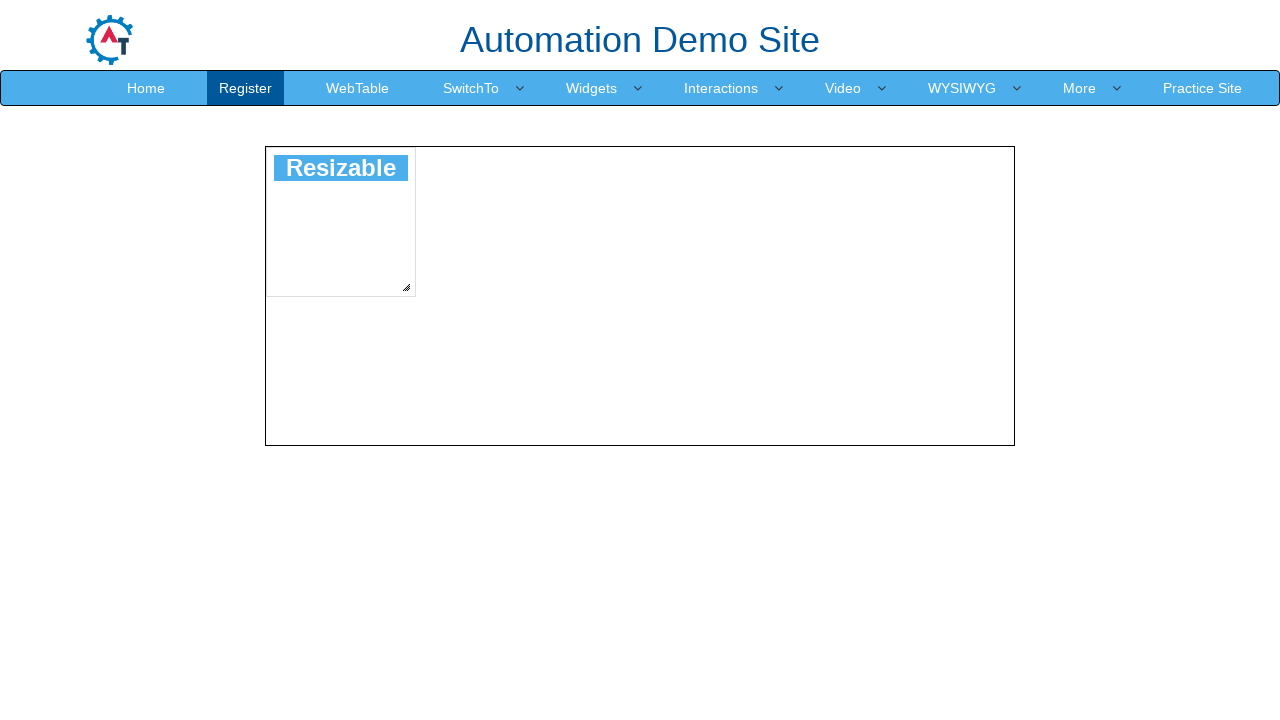

Scrolled resize handle into view if needed
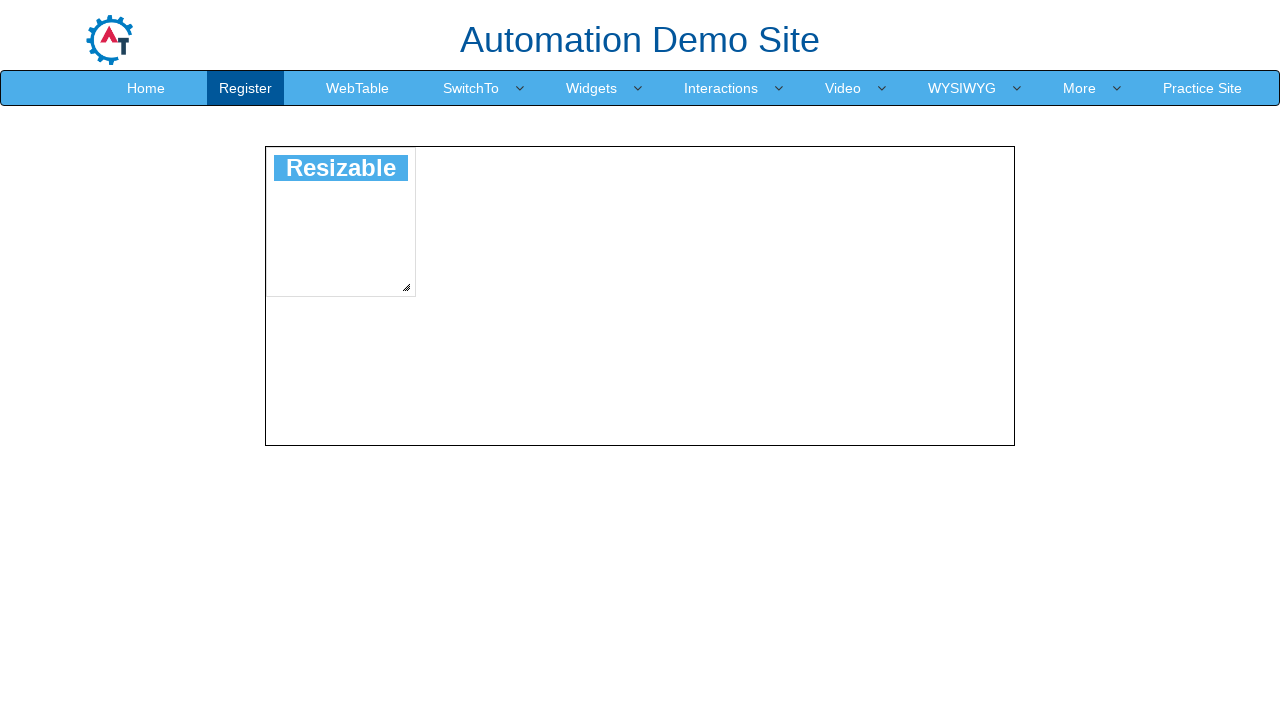

Retrieved bounding box of resize handle
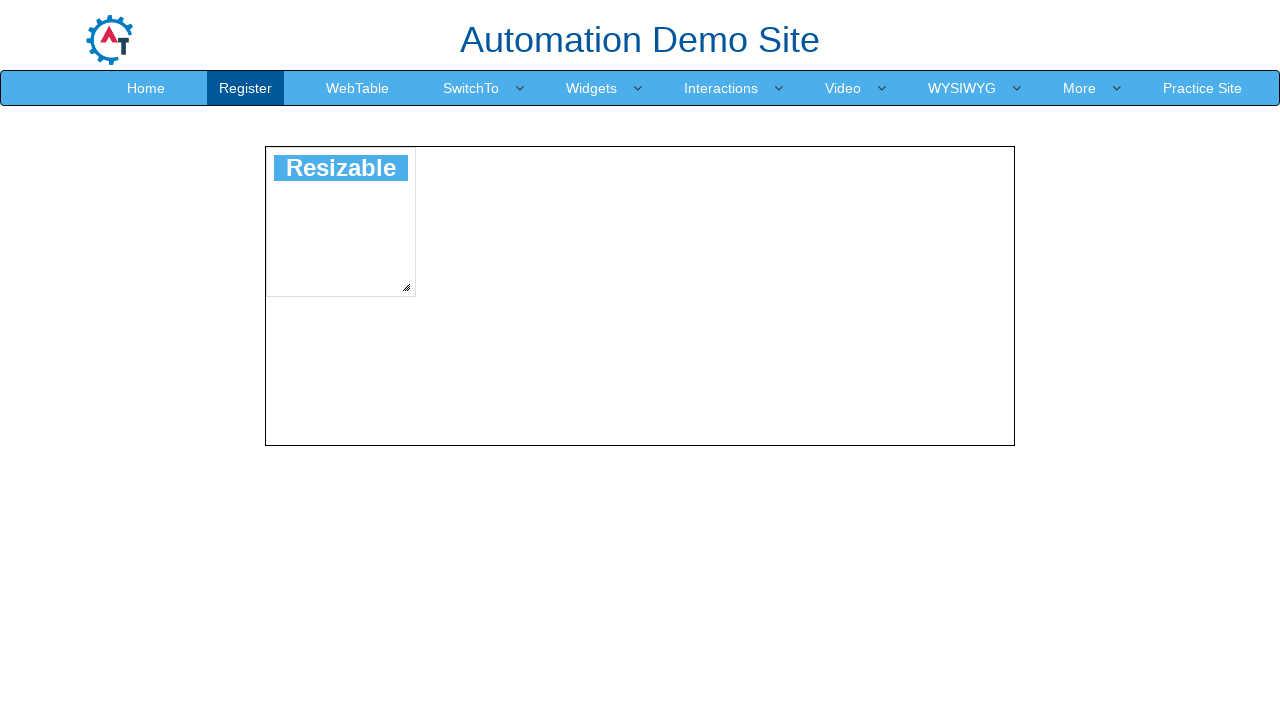

Moved mouse to center of resize handle at (406, 287)
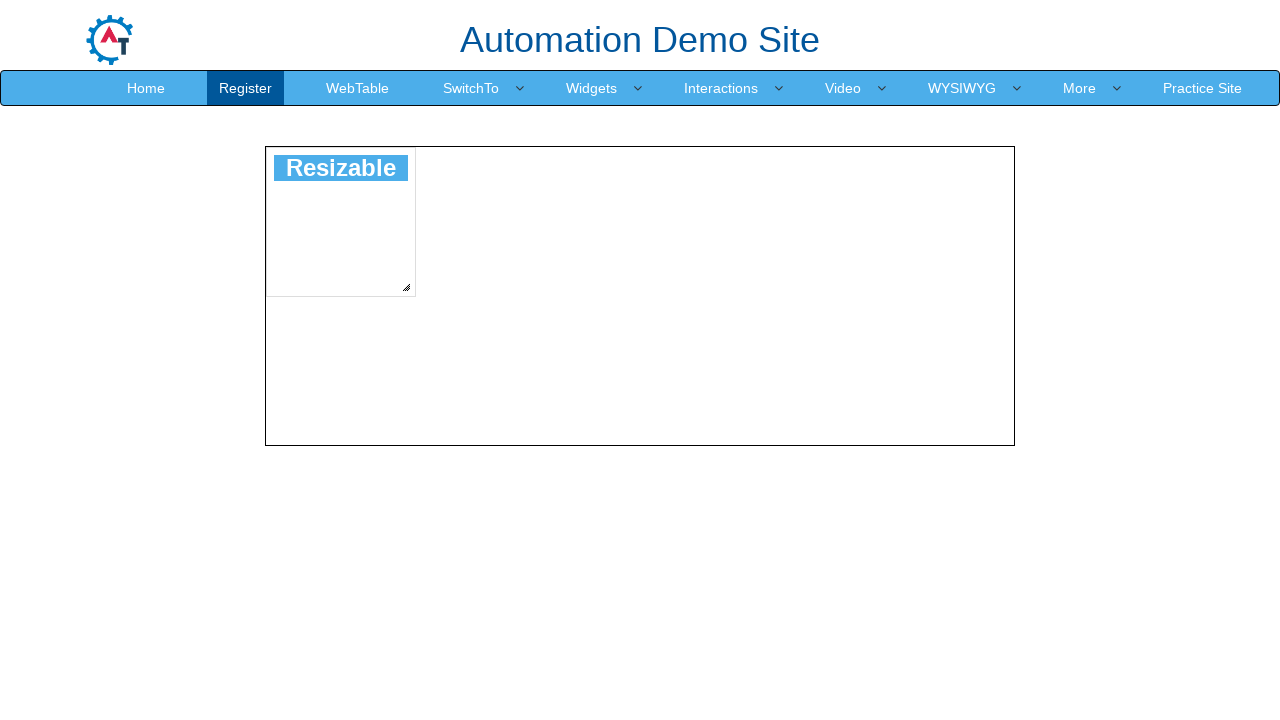

Pressed mouse button down on resize handle at (406, 287)
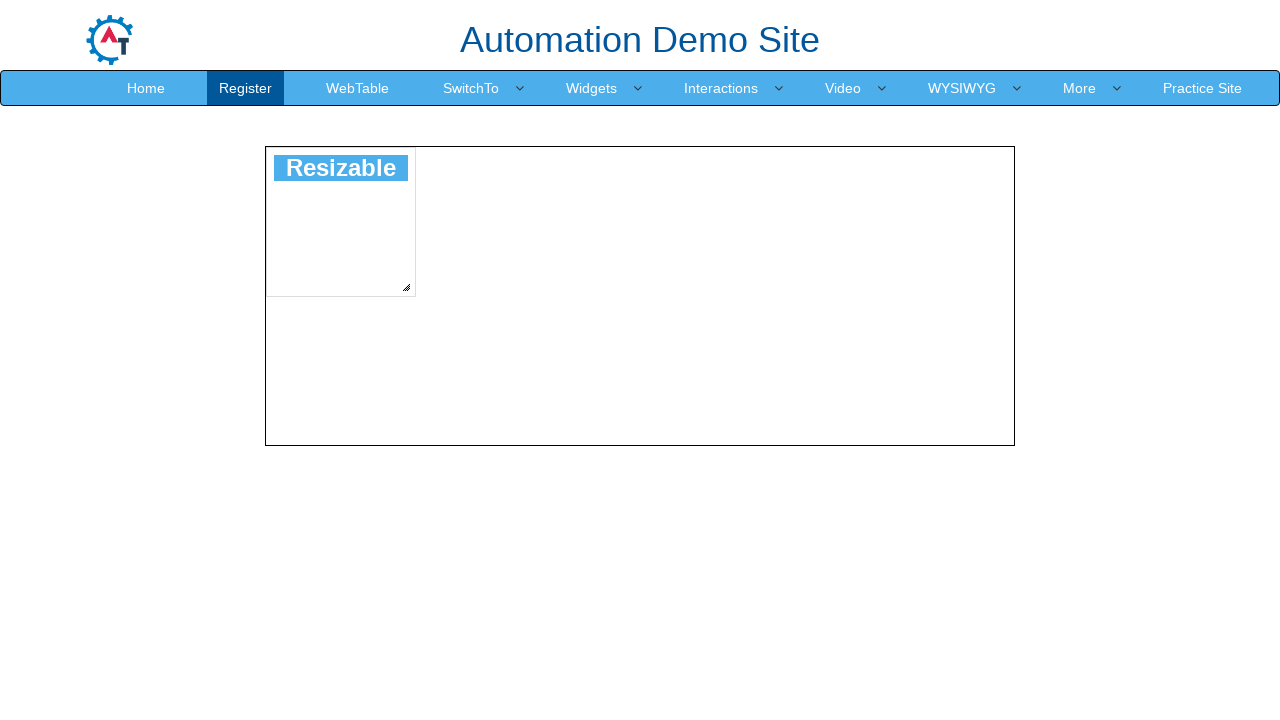

Dragged resize handle 500px right and 5px down at (906, 292)
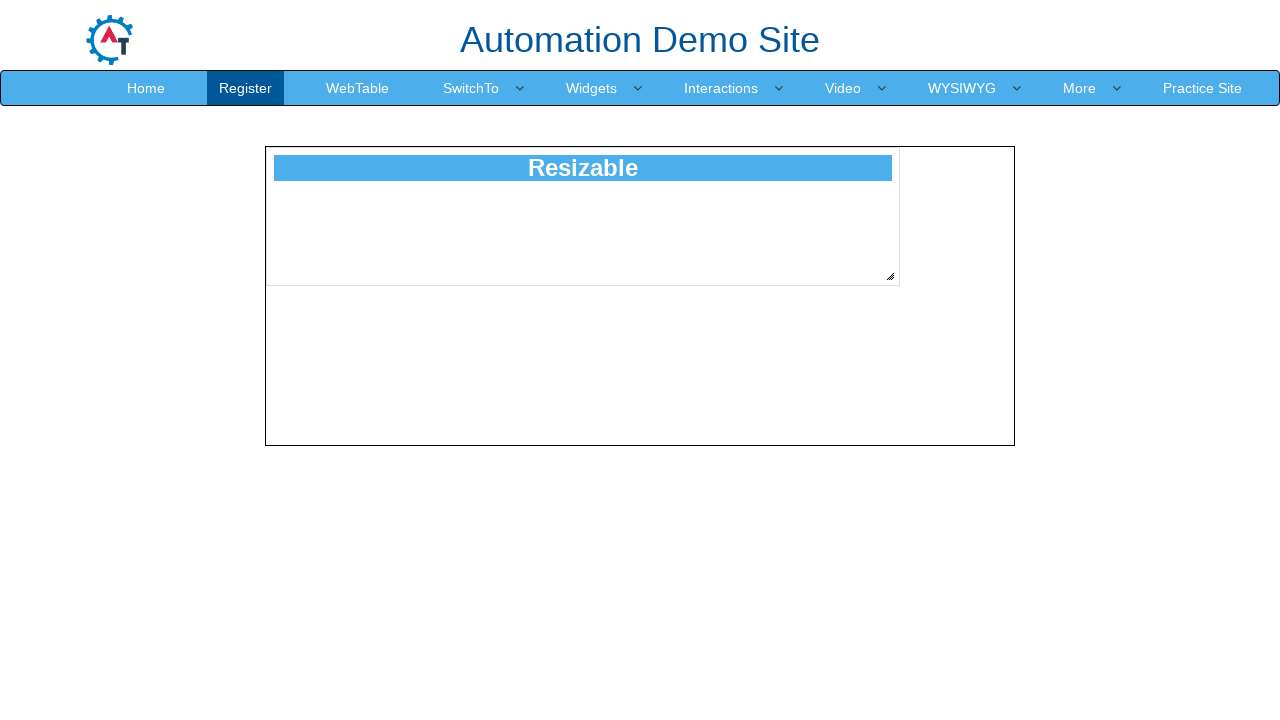

Released mouse button to complete resize operation at (906, 292)
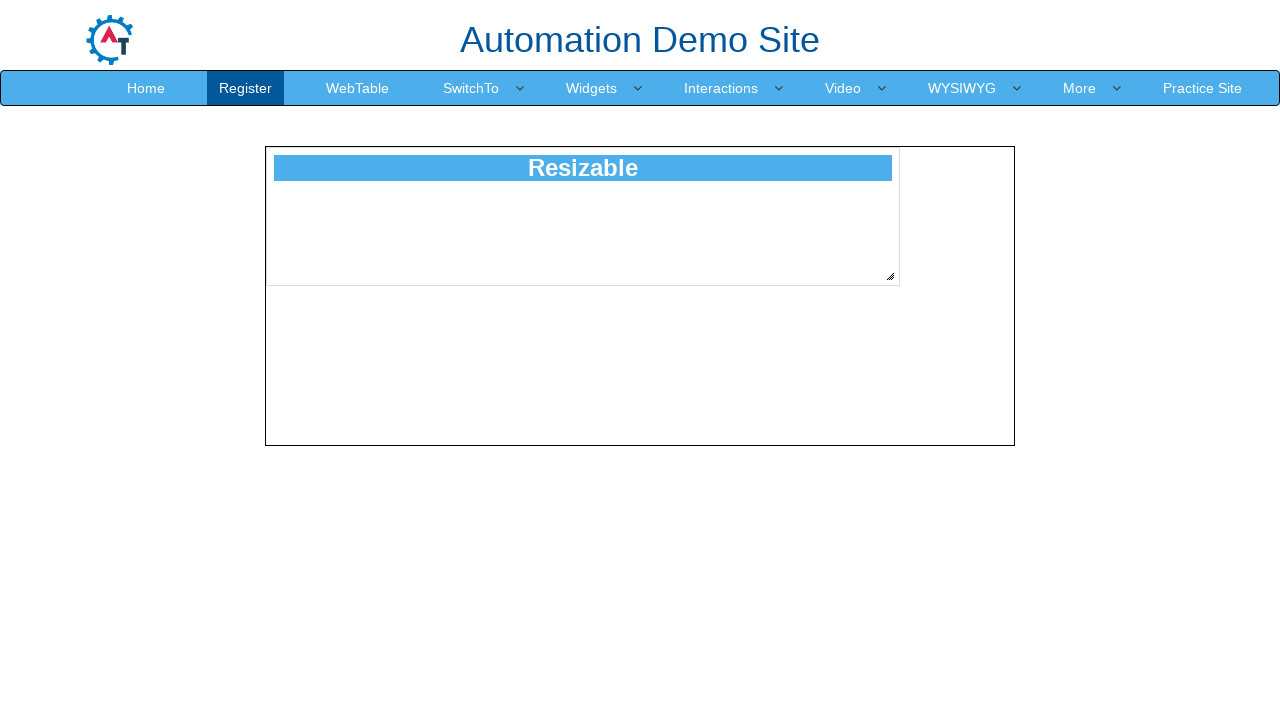

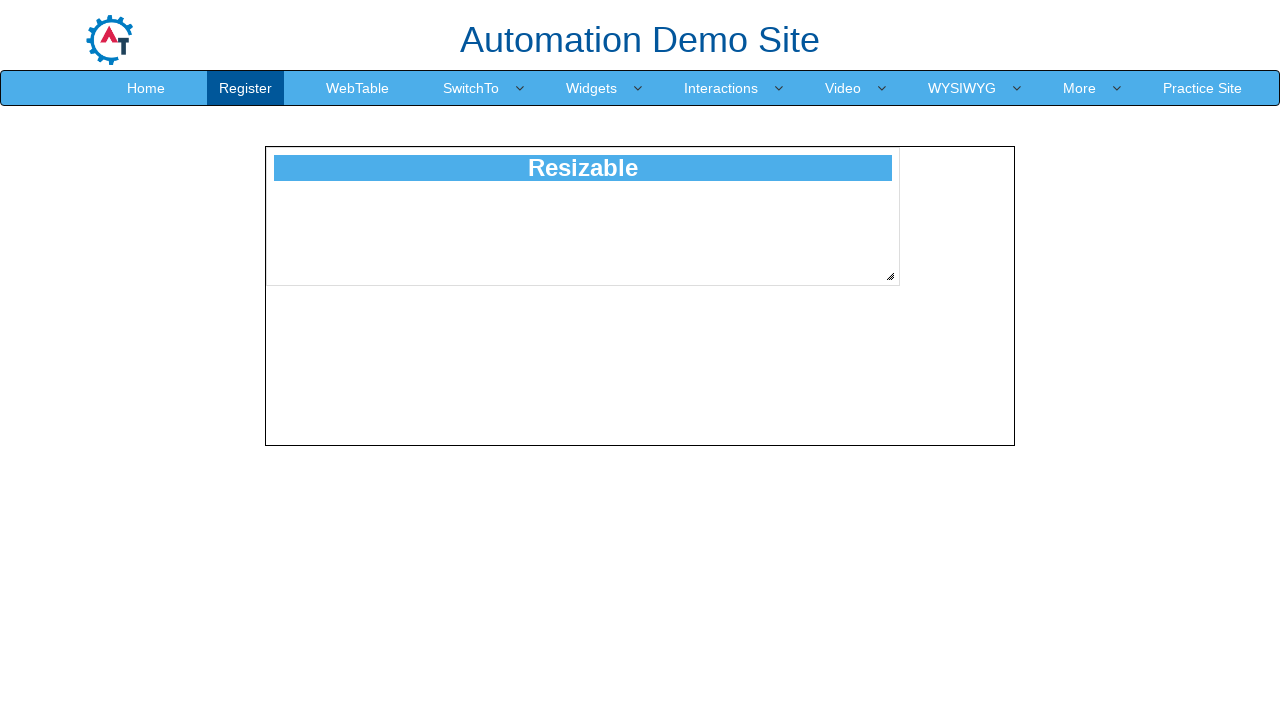